Navigates to a Queens County Recreation team page and waits for the team calendar element to load on the page.

Starting URL: https://queenscountyrec.com/teams/?seasonNo=64&teamNo=5

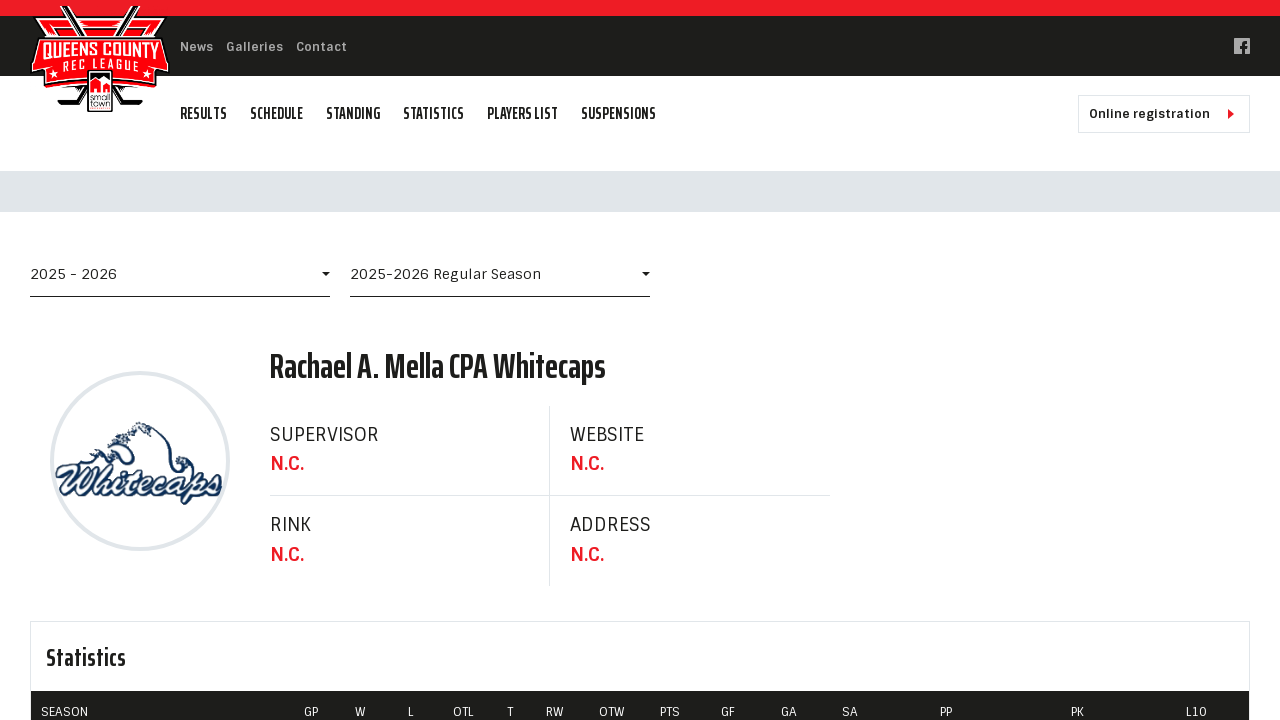

Navigated to Queens County Recreation team page for season 64, team 5
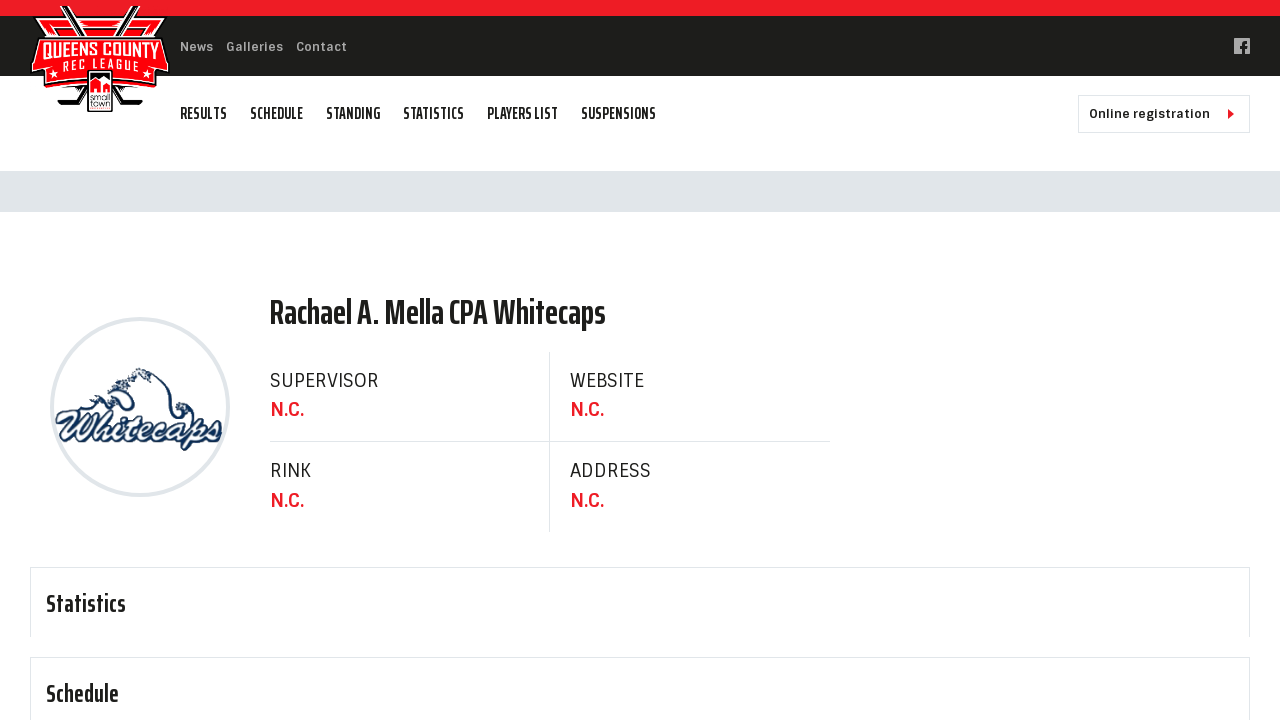

Team calendar element loaded successfully
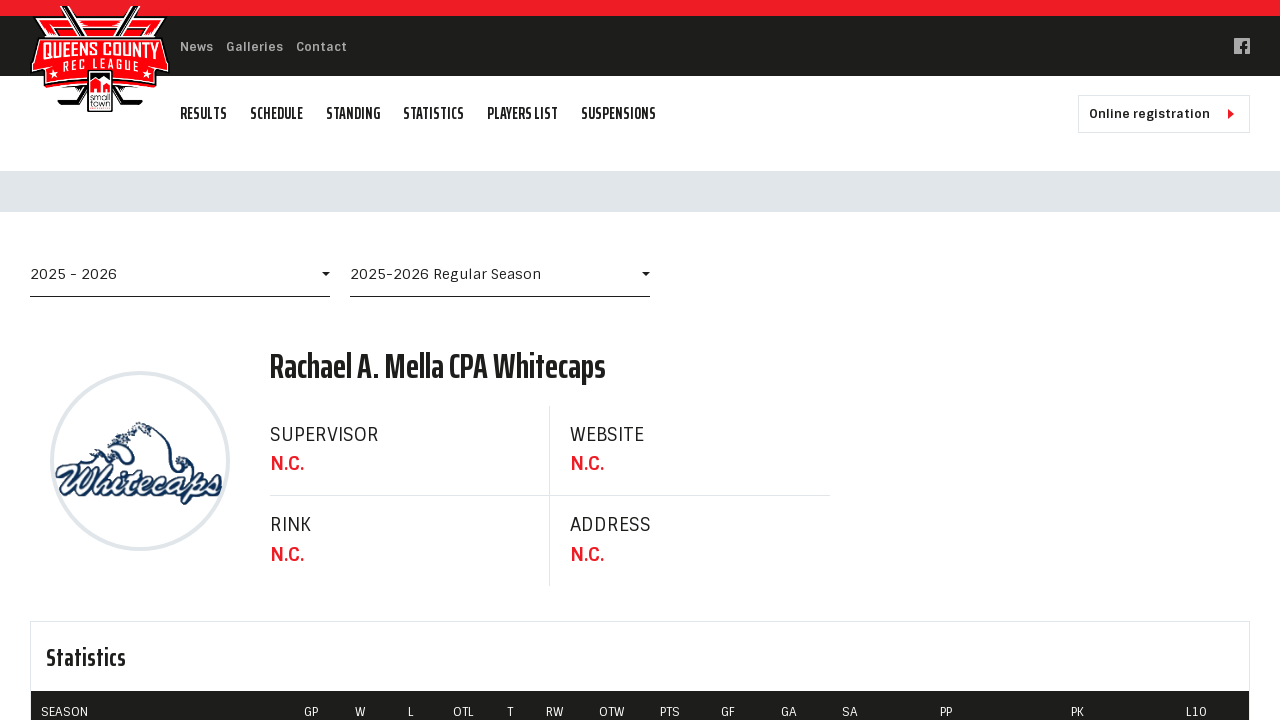

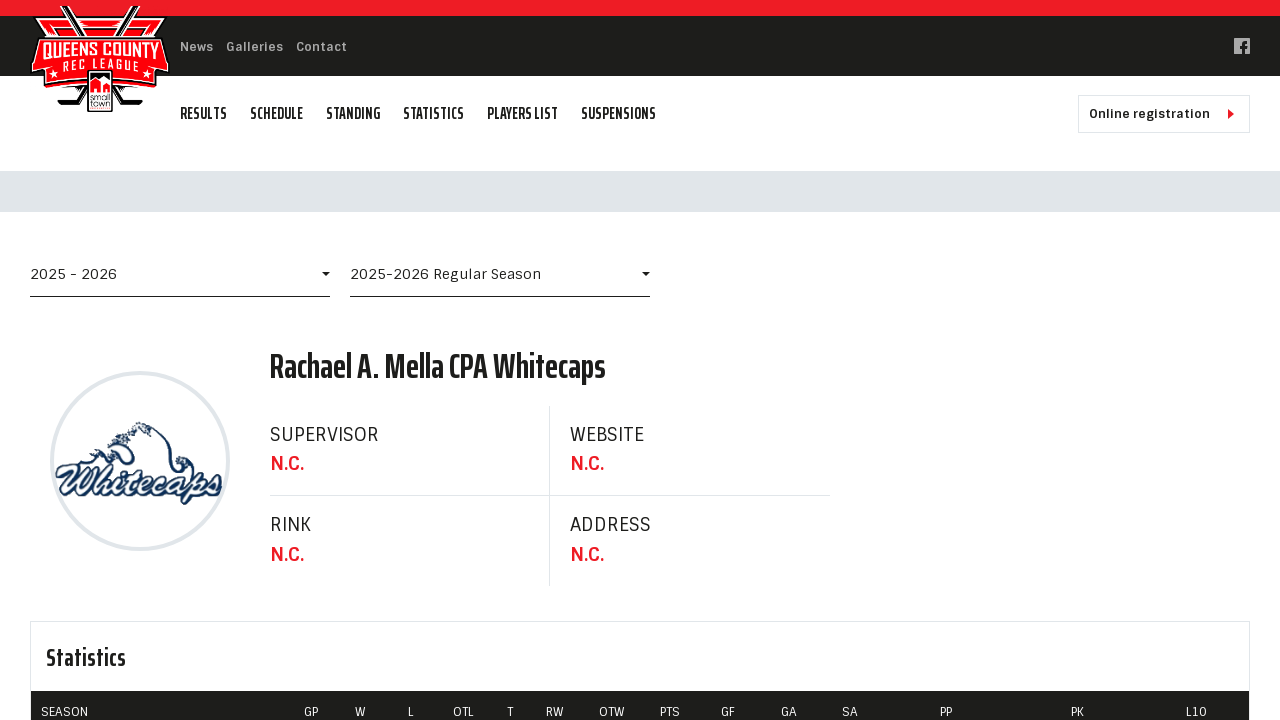